Reads and iterates through web table data

Starting URL: https://testautomationpractice.blogspot.com/

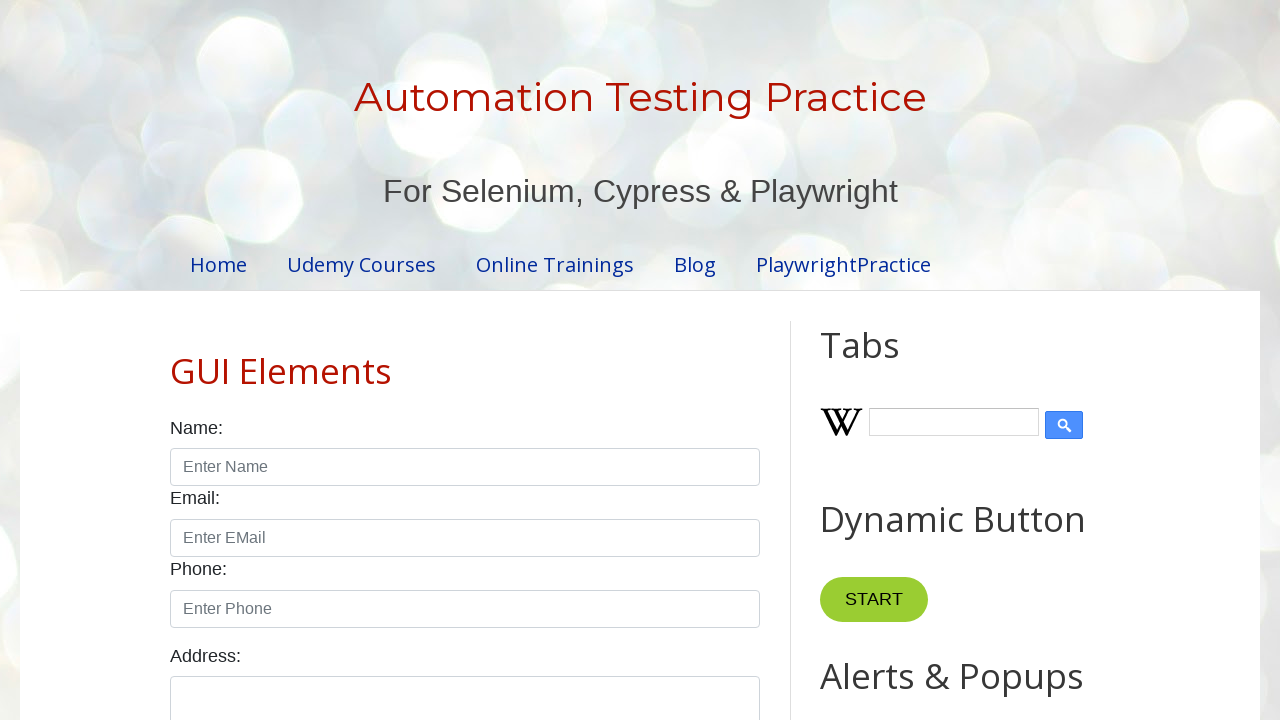

Navigated to test automation practice website
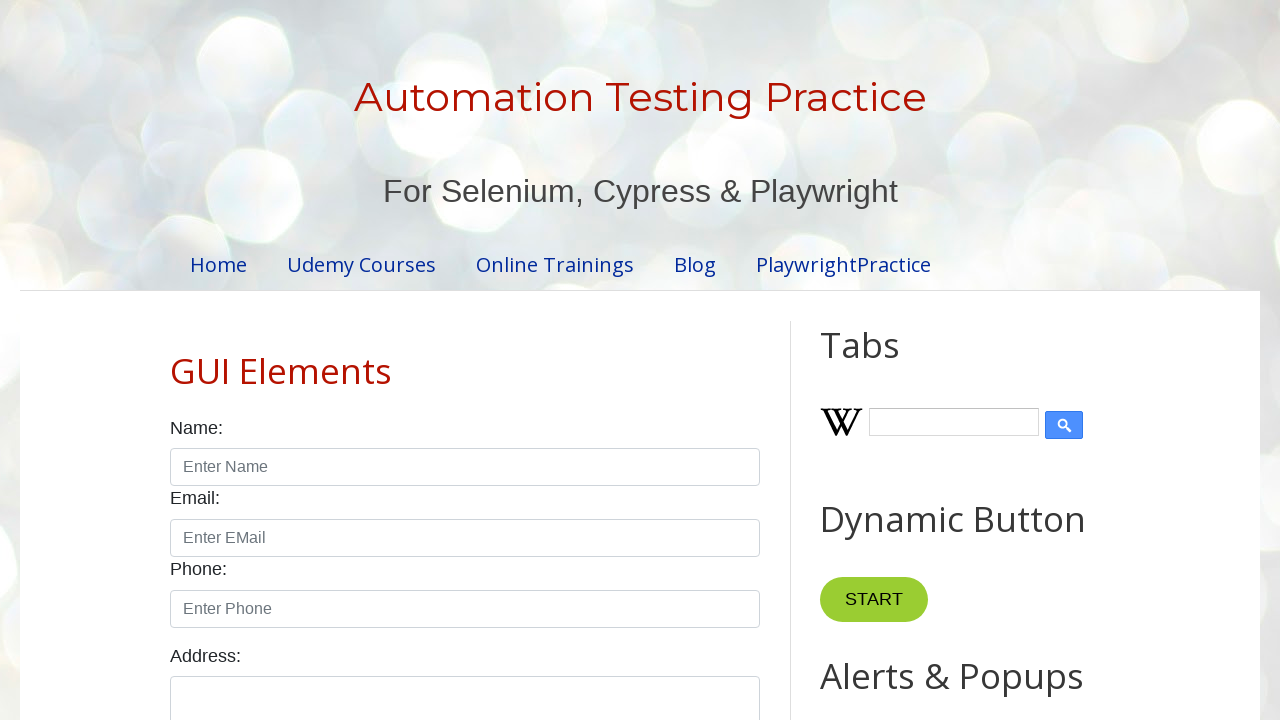

Retrieved row count from BookTable
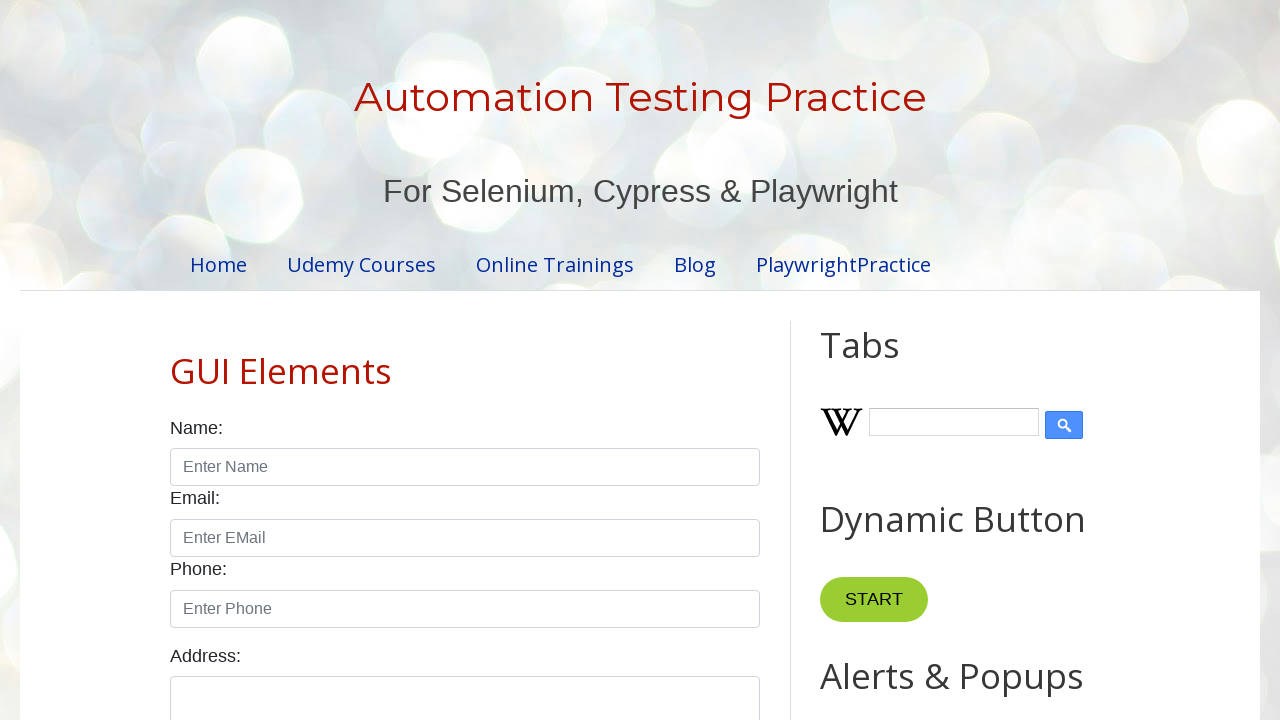

Retrieved column count from BookTable
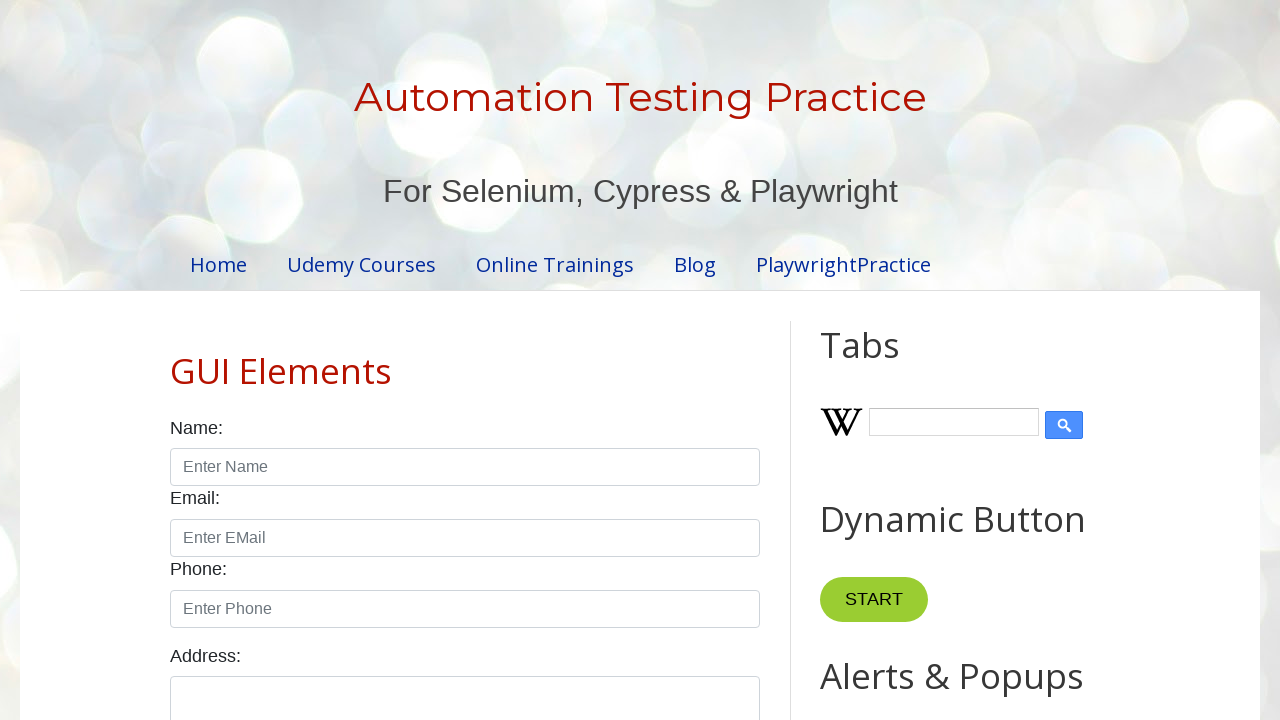

Retrieved cell value from row 2, column 1: Learn Selenium
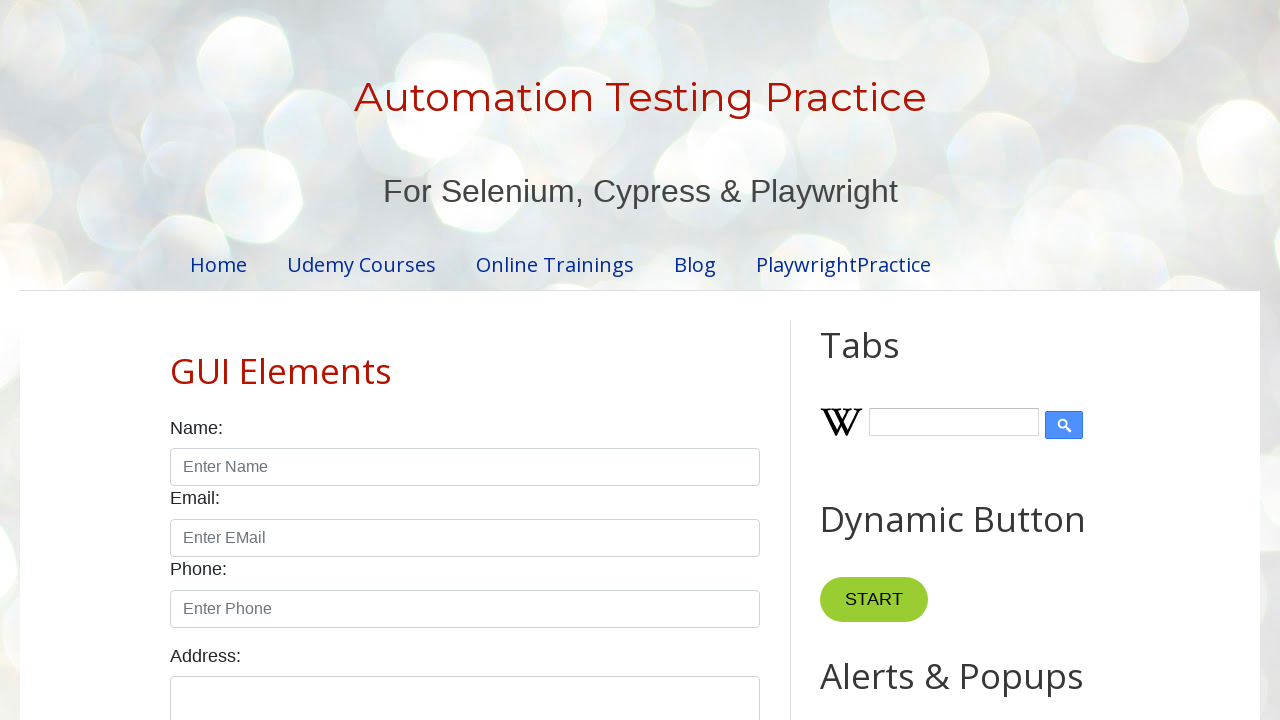

Retrieved cell value from row 2, column 2: Amit
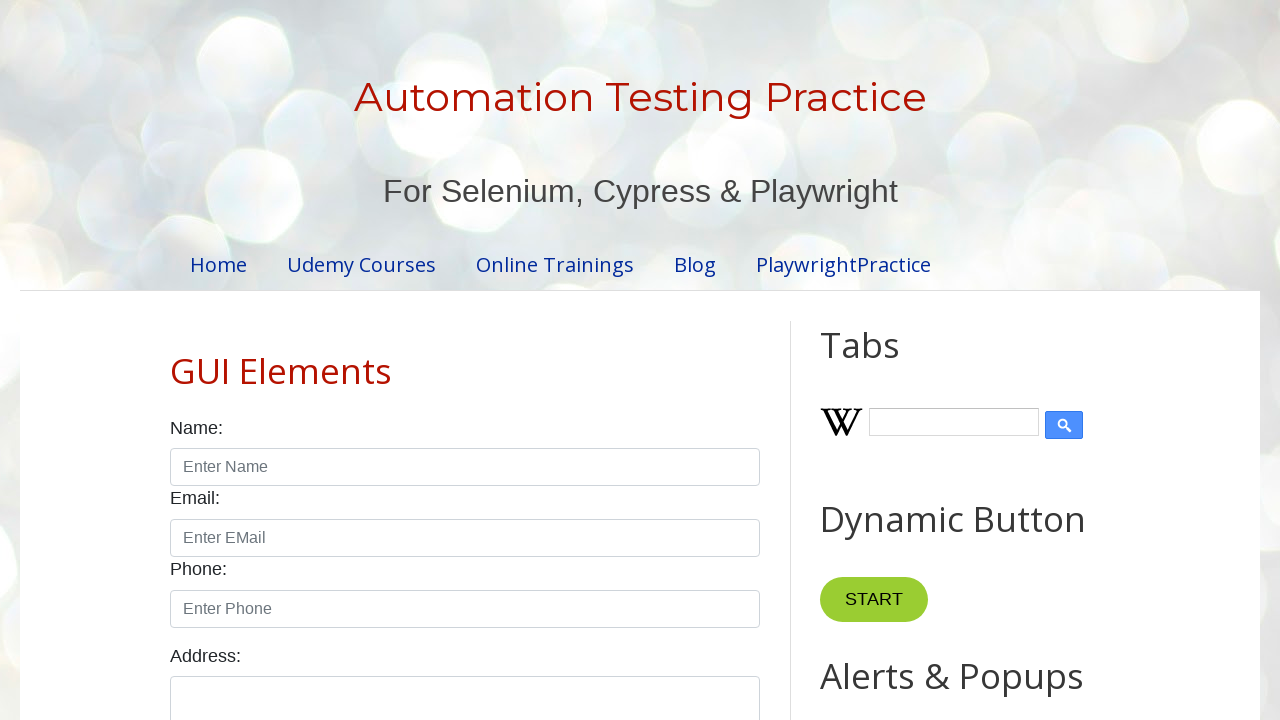

Retrieved cell value from row 2, column 3: Selenium
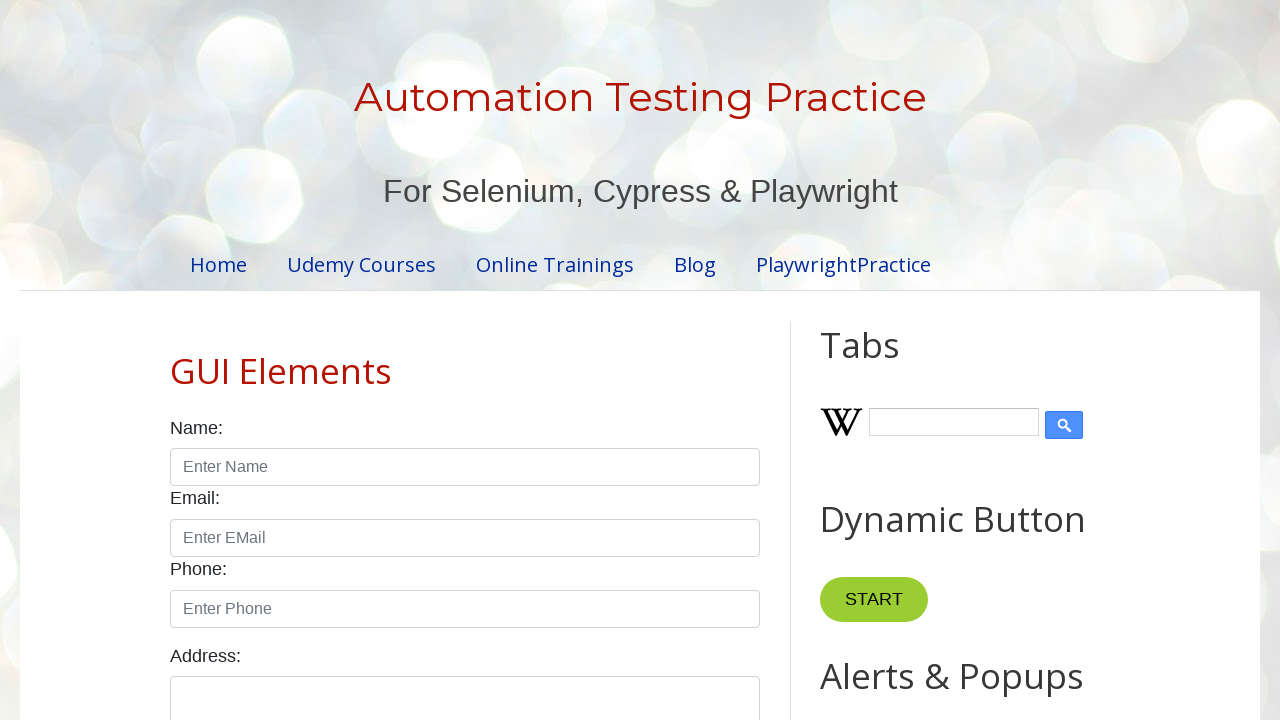

Retrieved cell value from row 2, column 4: 300
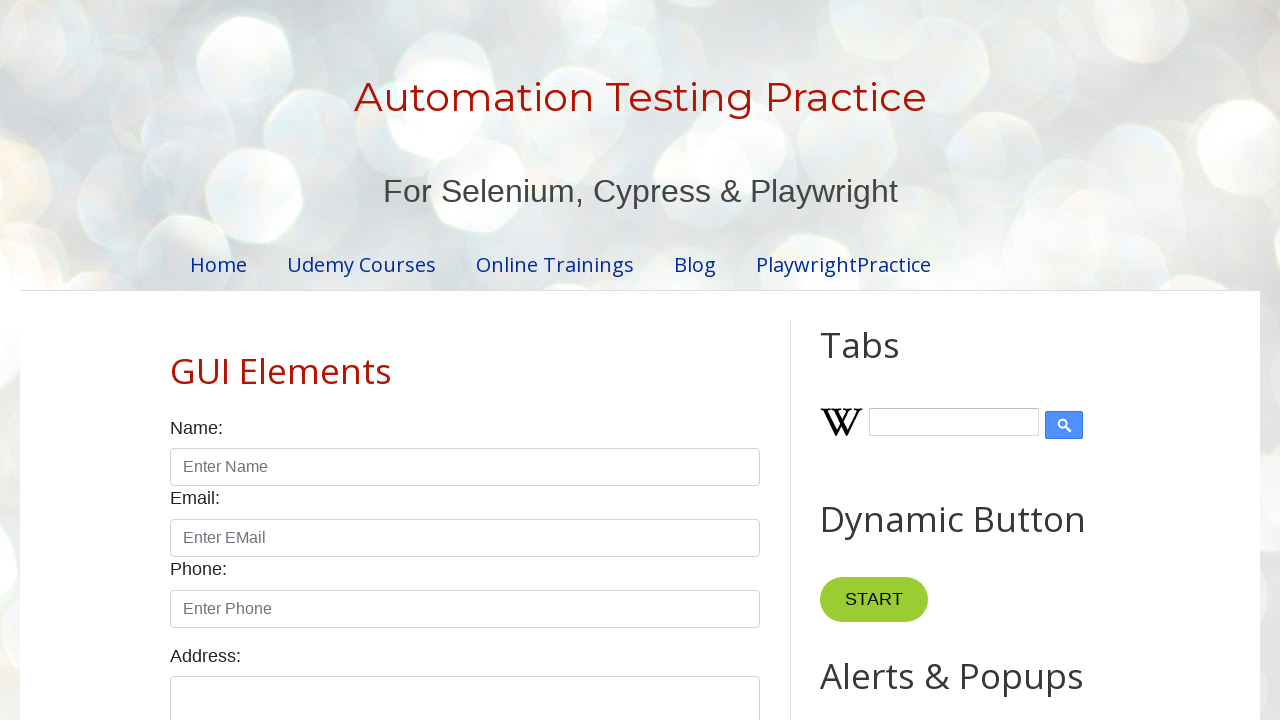

Retrieved cell value from row 3, column 1: Learn Java
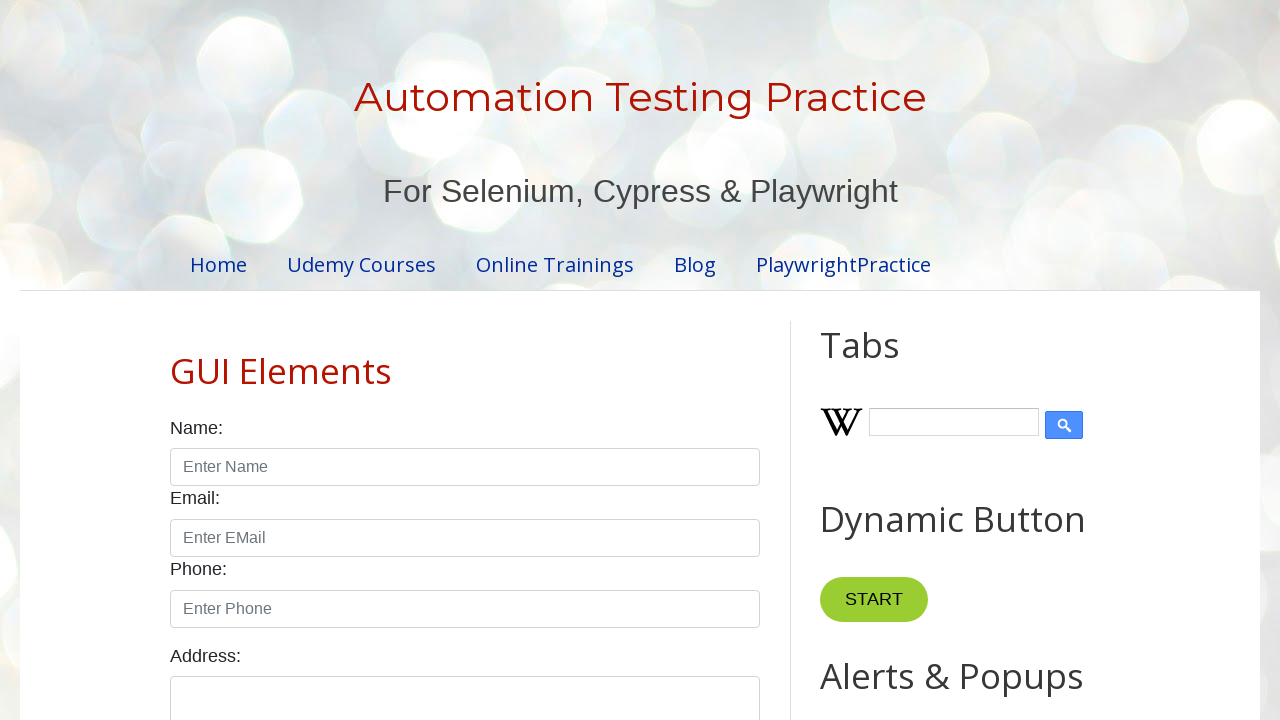

Retrieved cell value from row 3, column 2: Mukesh
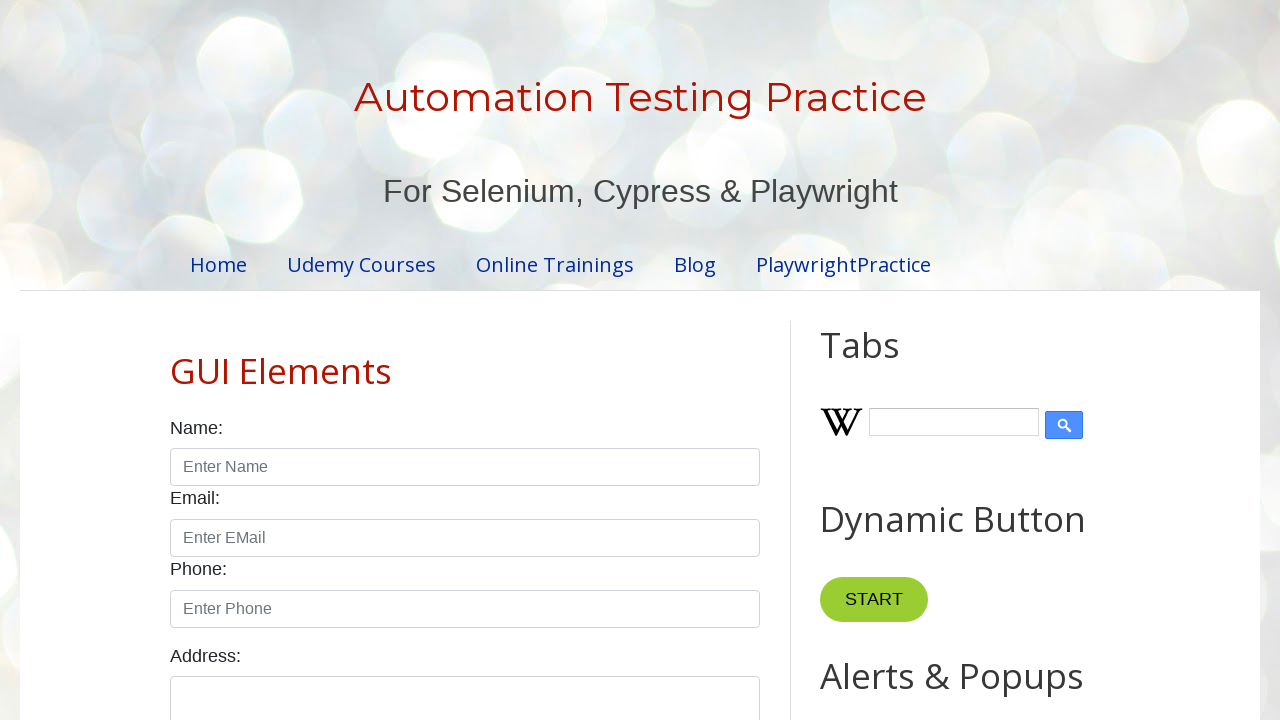

Retrieved cell value from row 3, column 3: Java
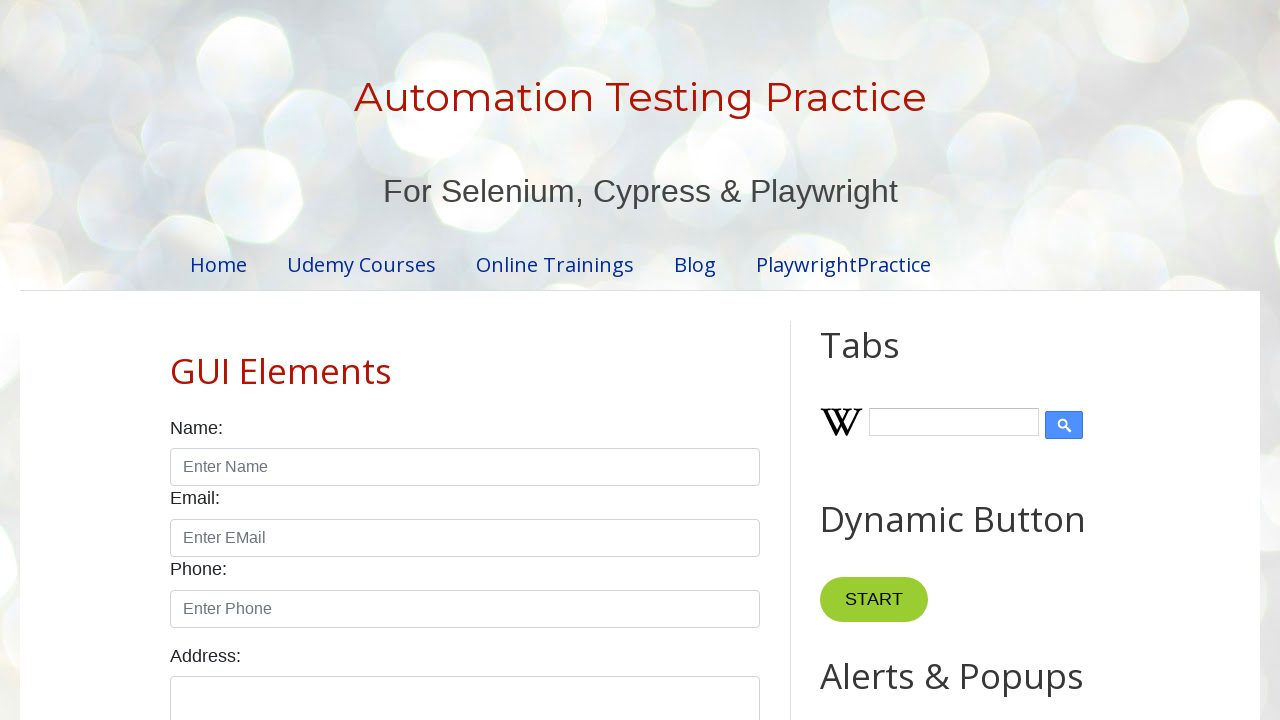

Retrieved cell value from row 3, column 4: 500
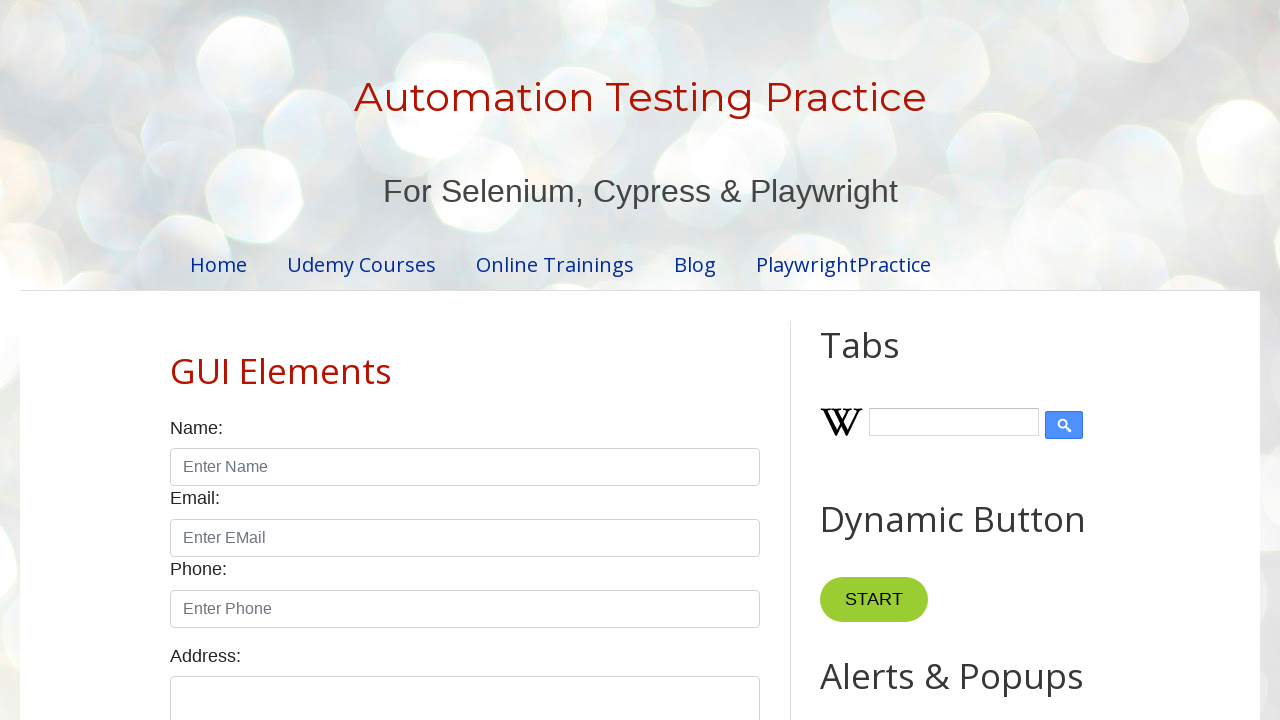

Retrieved cell value from row 4, column 1: Learn JS
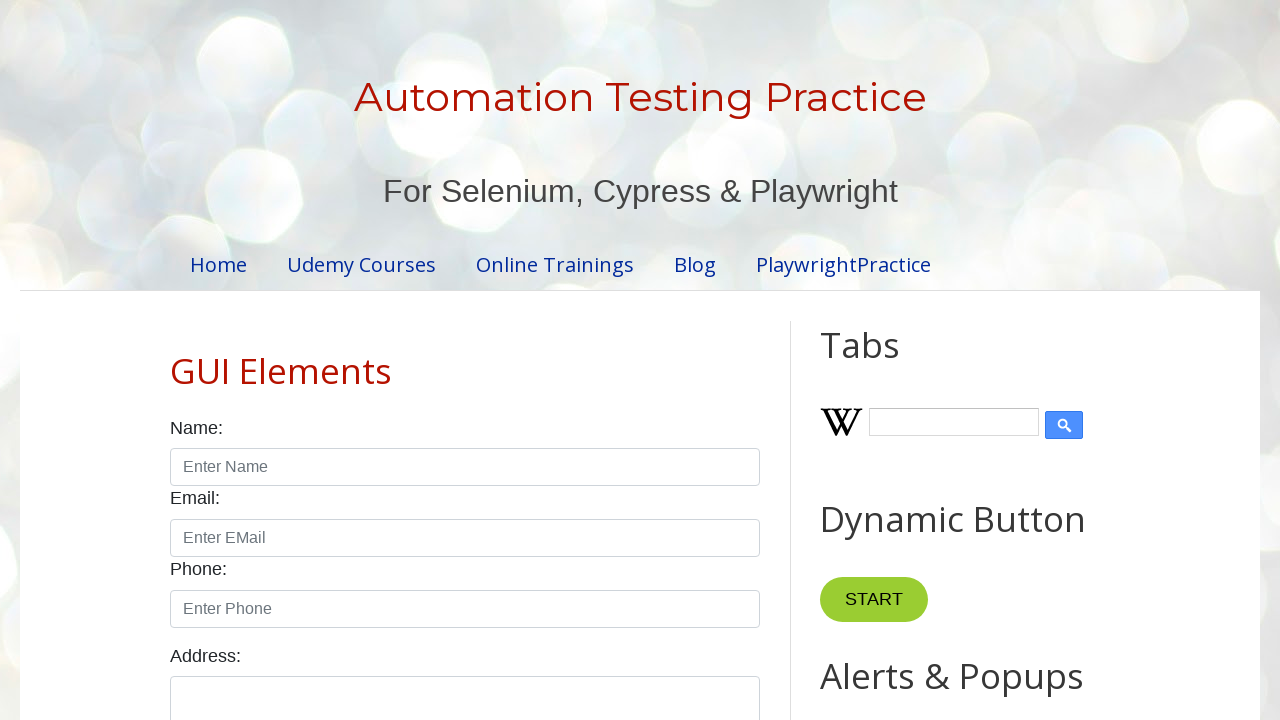

Retrieved cell value from row 4, column 2: Animesh
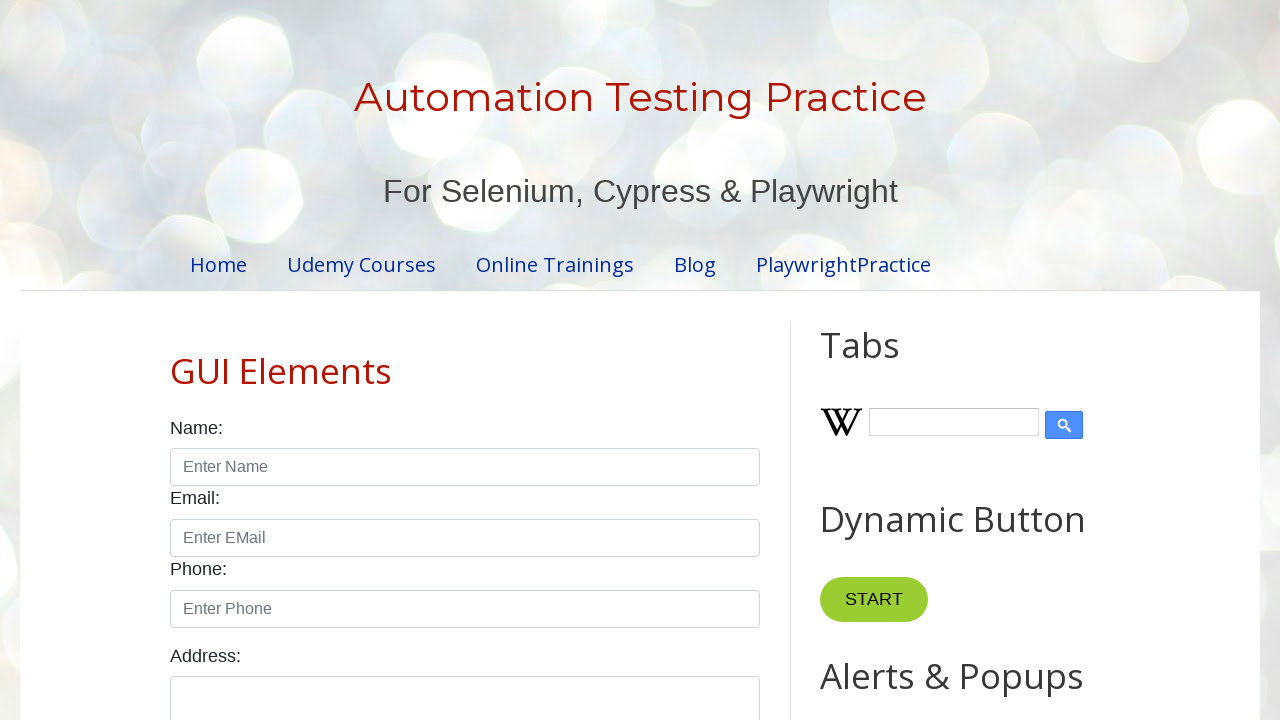

Retrieved cell value from row 4, column 3: Javascript
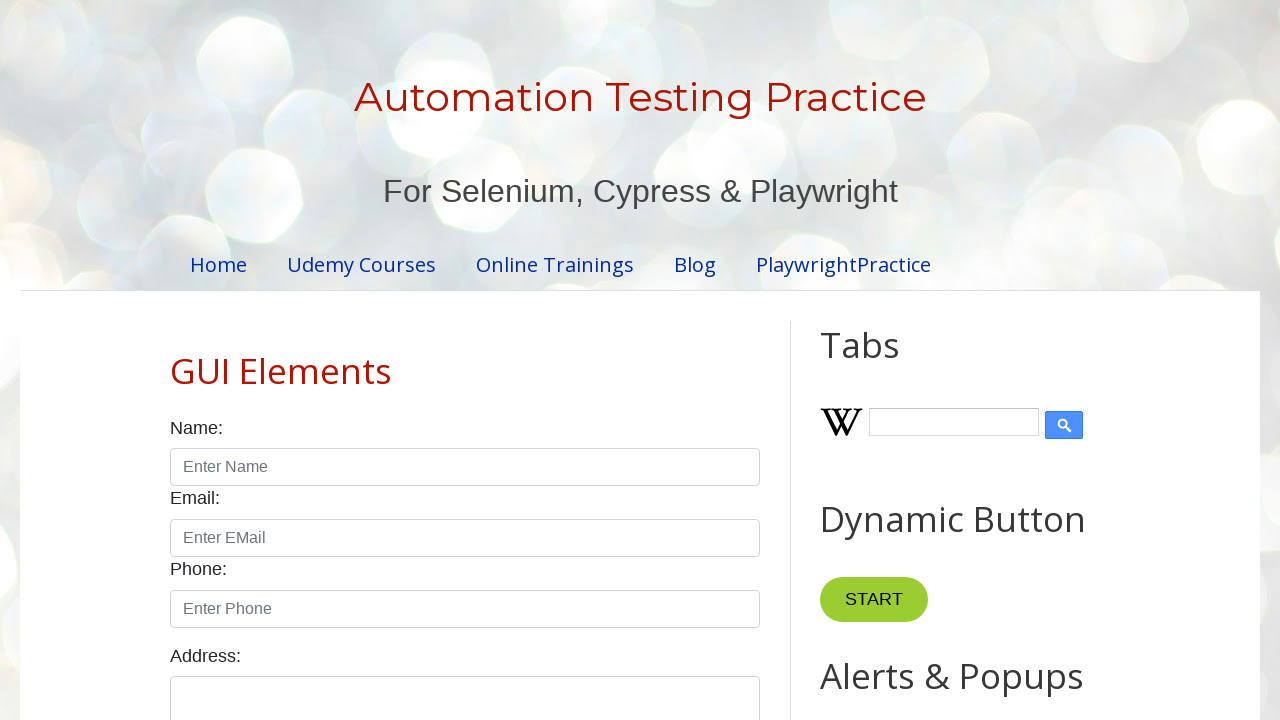

Retrieved cell value from row 4, column 4: 300
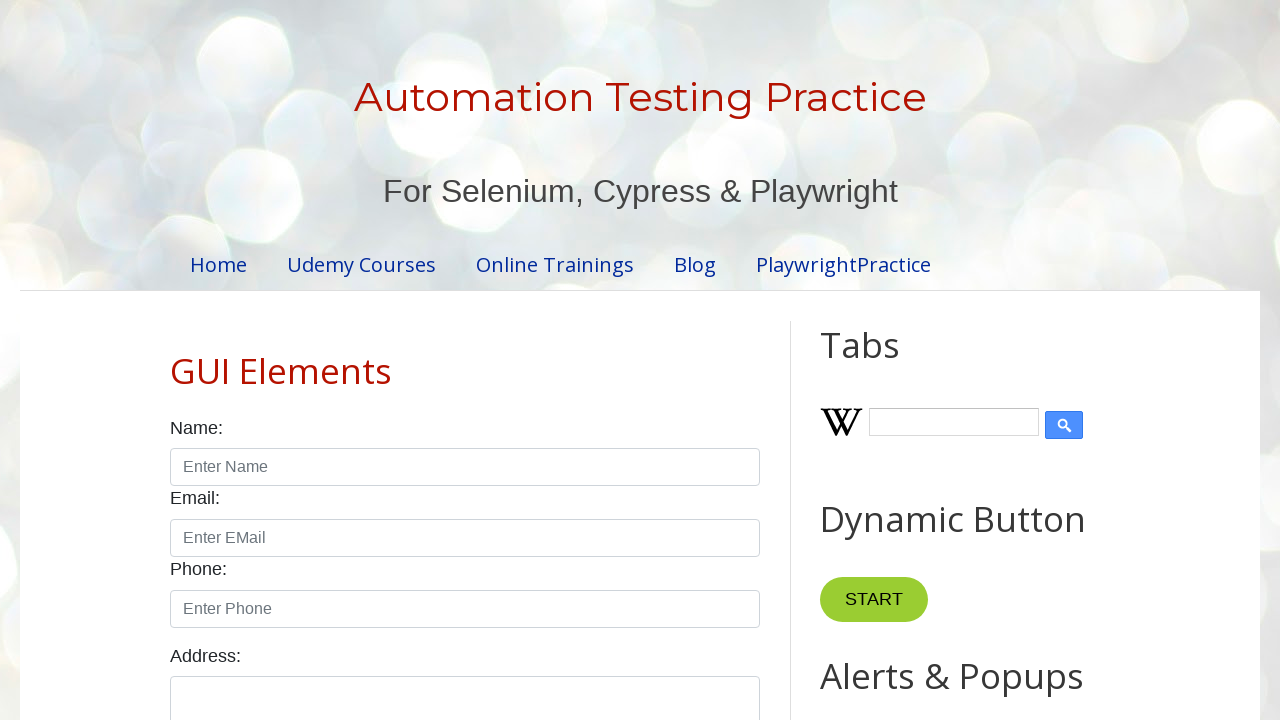

Retrieved cell value from row 5, column 1: Master In Selenium
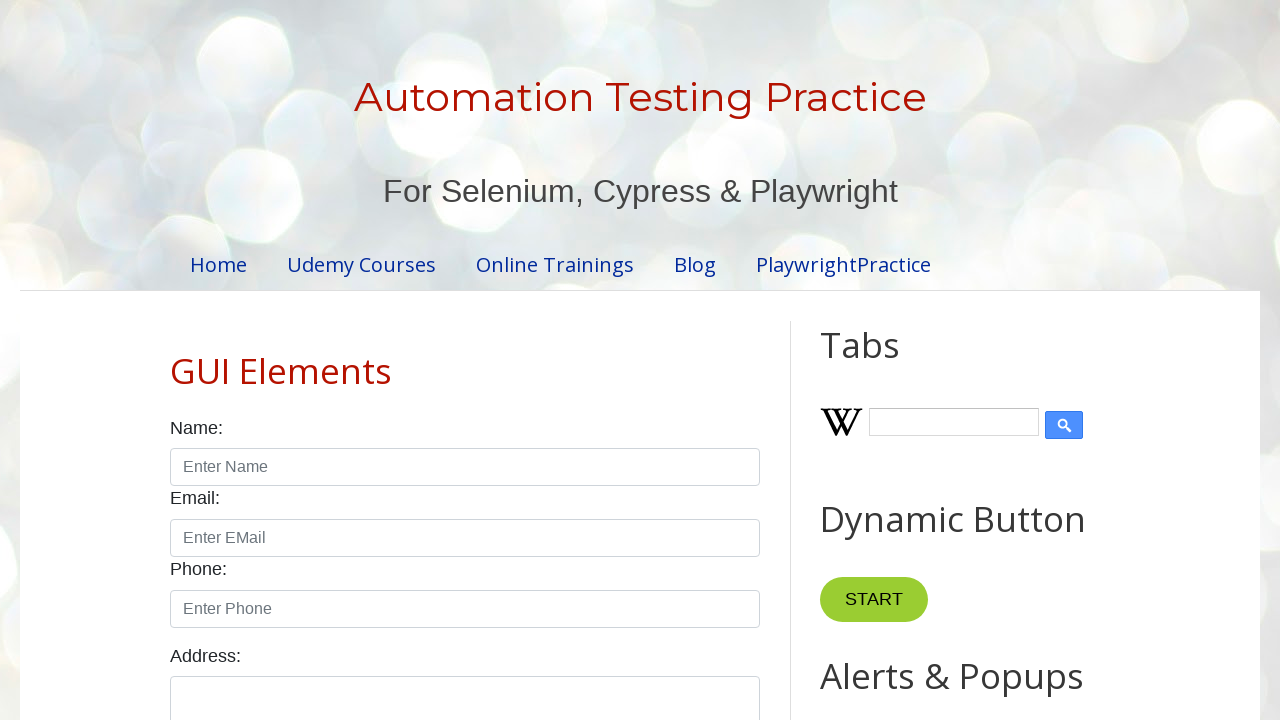

Retrieved cell value from row 5, column 2: Mukesh
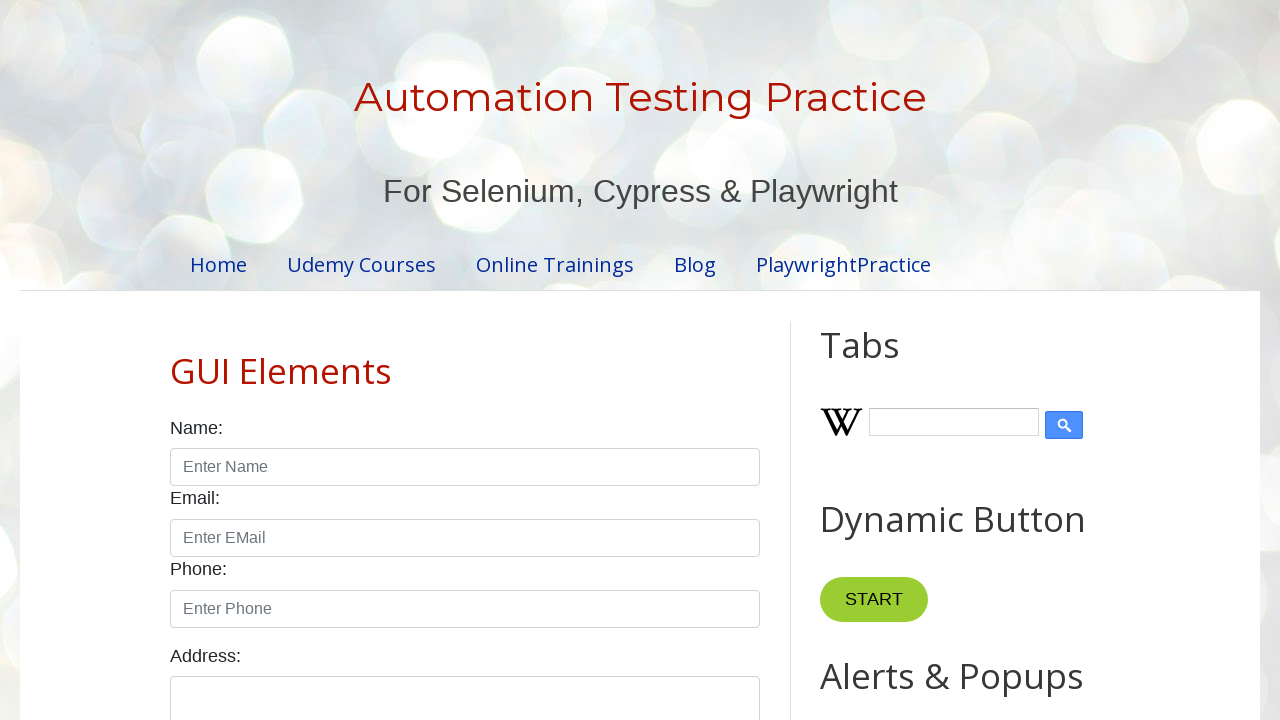

Retrieved cell value from row 5, column 3: Selenium
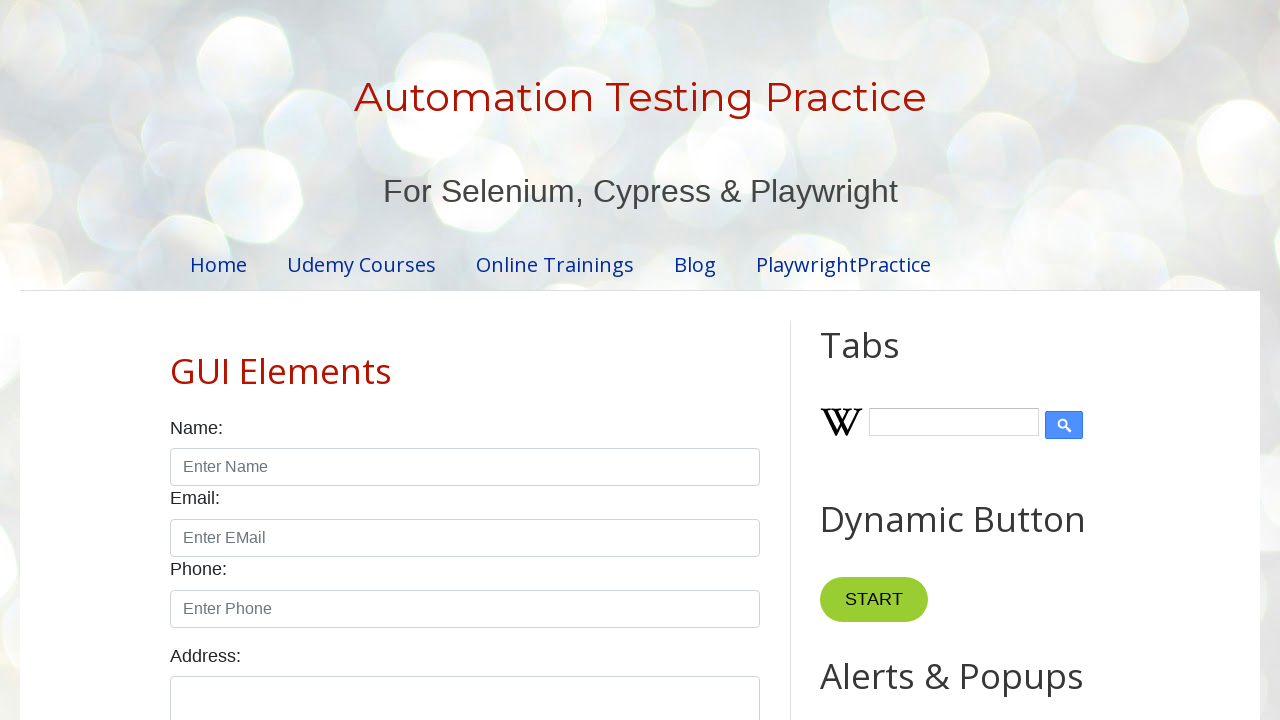

Retrieved cell value from row 5, column 4: 3000
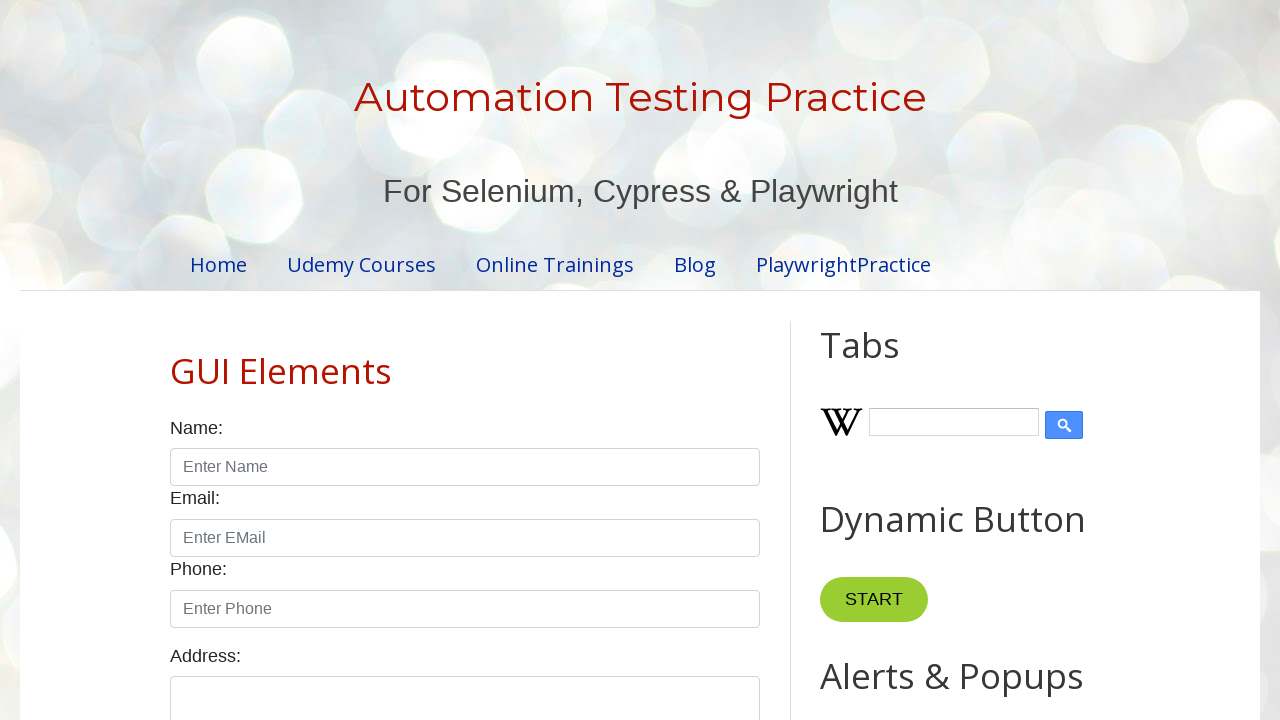

Retrieved cell value from row 6, column 1: Master In Java
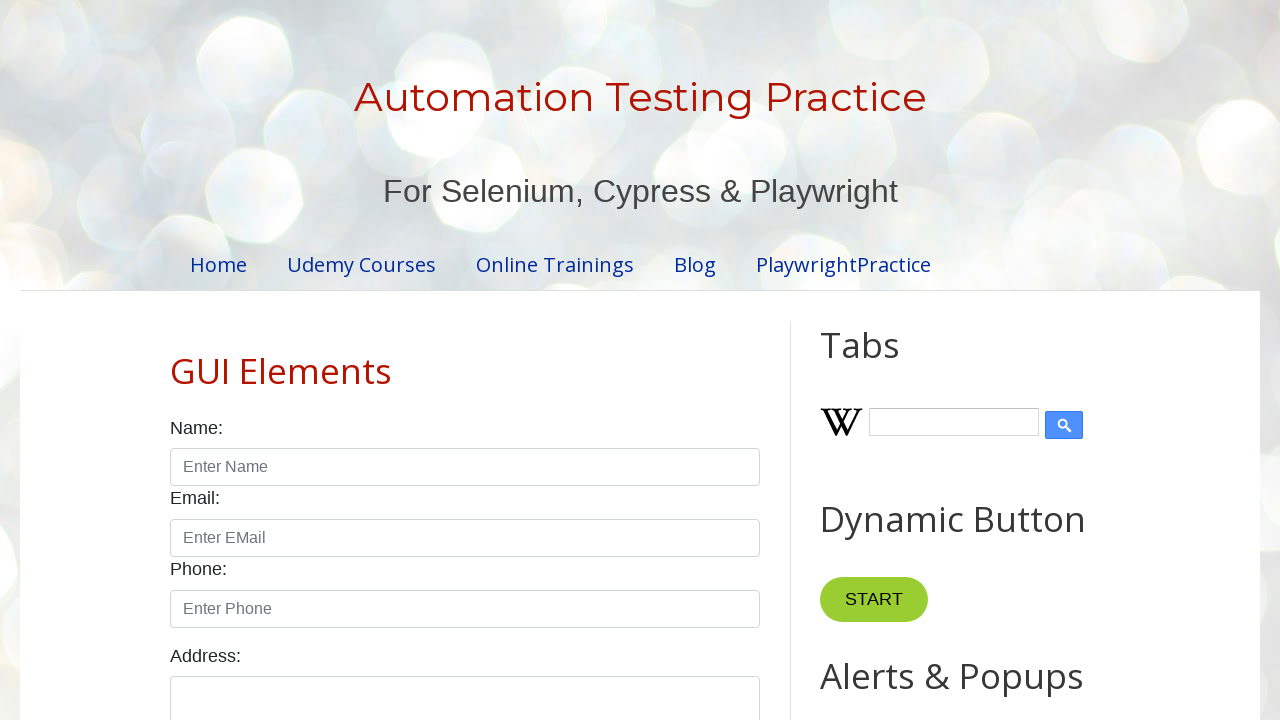

Retrieved cell value from row 6, column 2: Amod
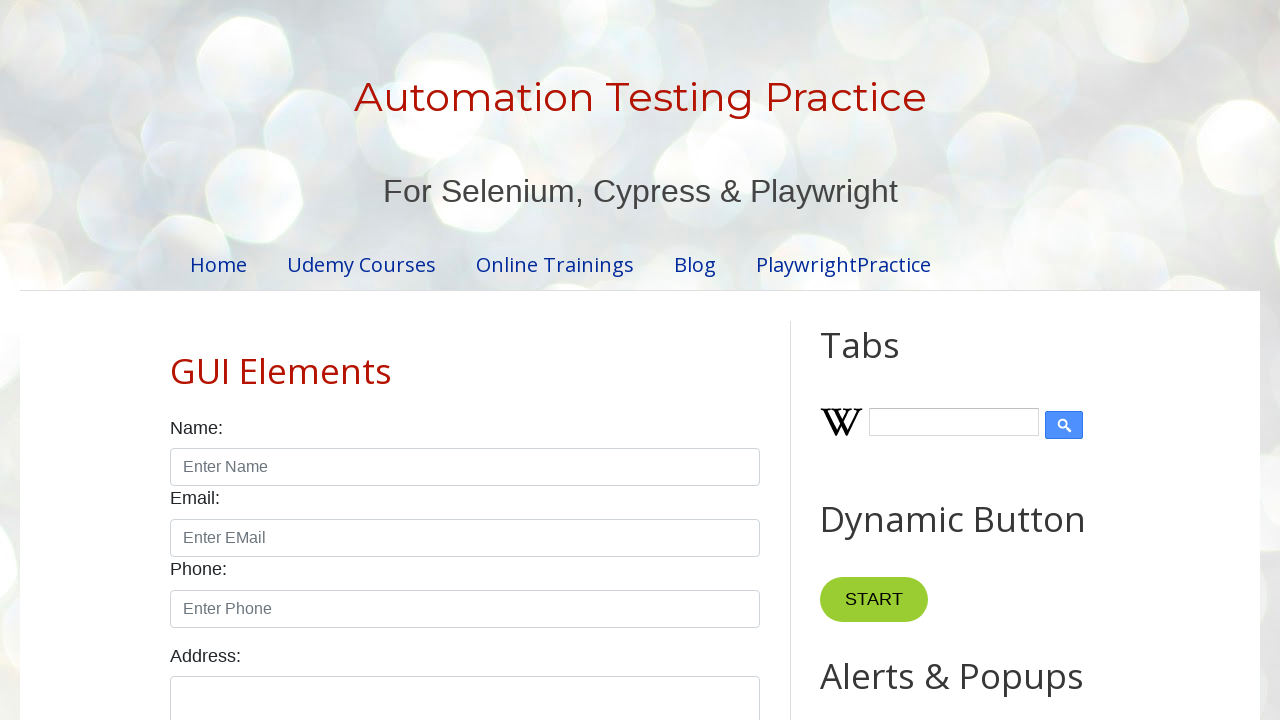

Retrieved cell value from row 6, column 3: JAVA
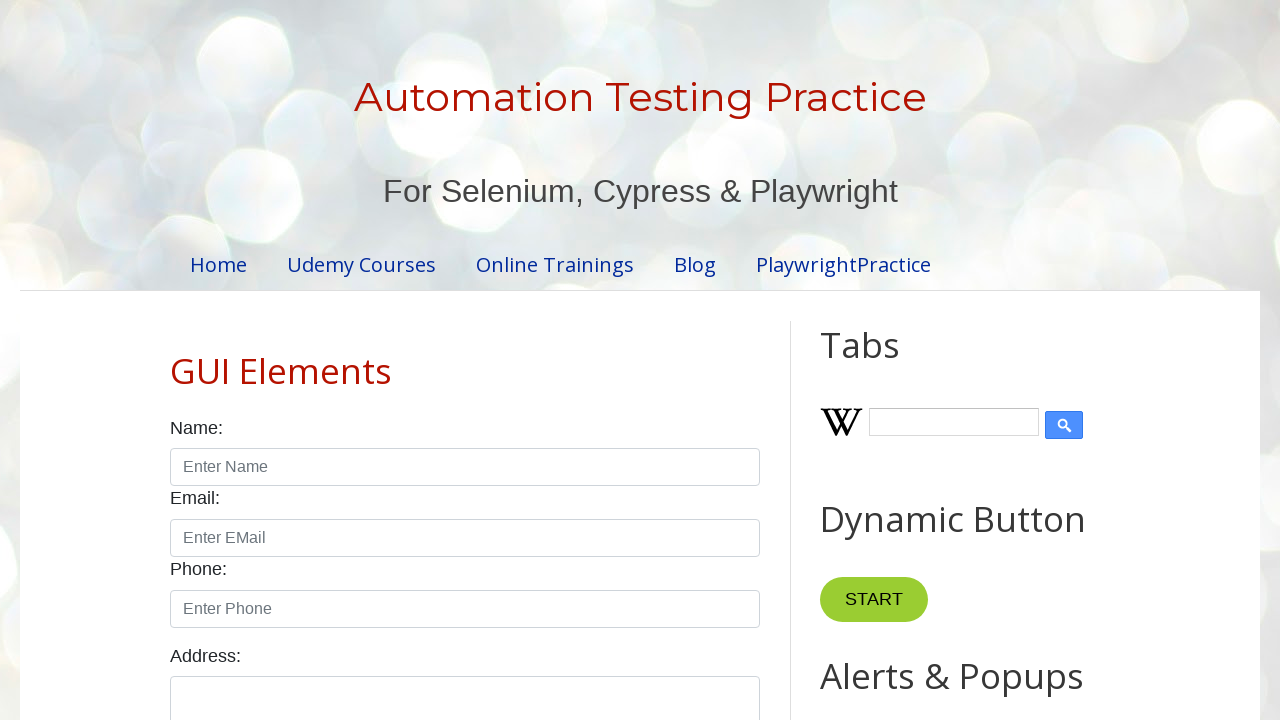

Retrieved cell value from row 6, column 4: 2000
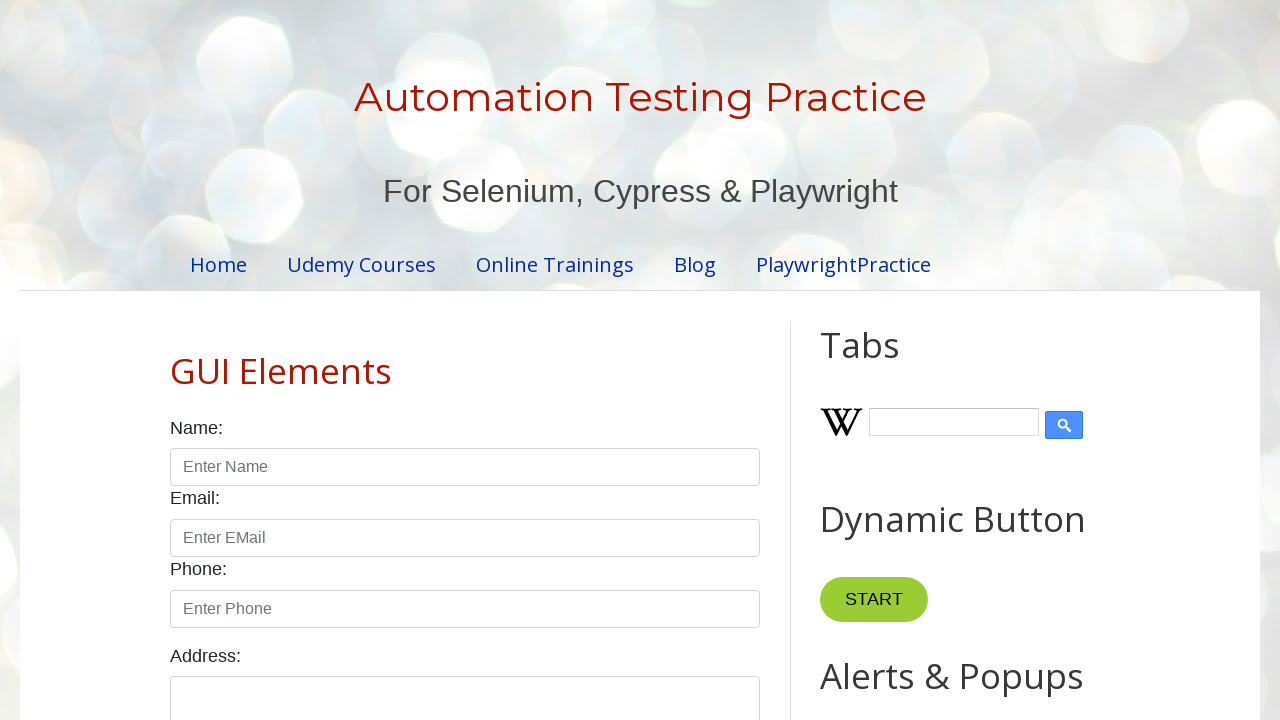

Retrieved cell value from row 7, column 1: Master In JS
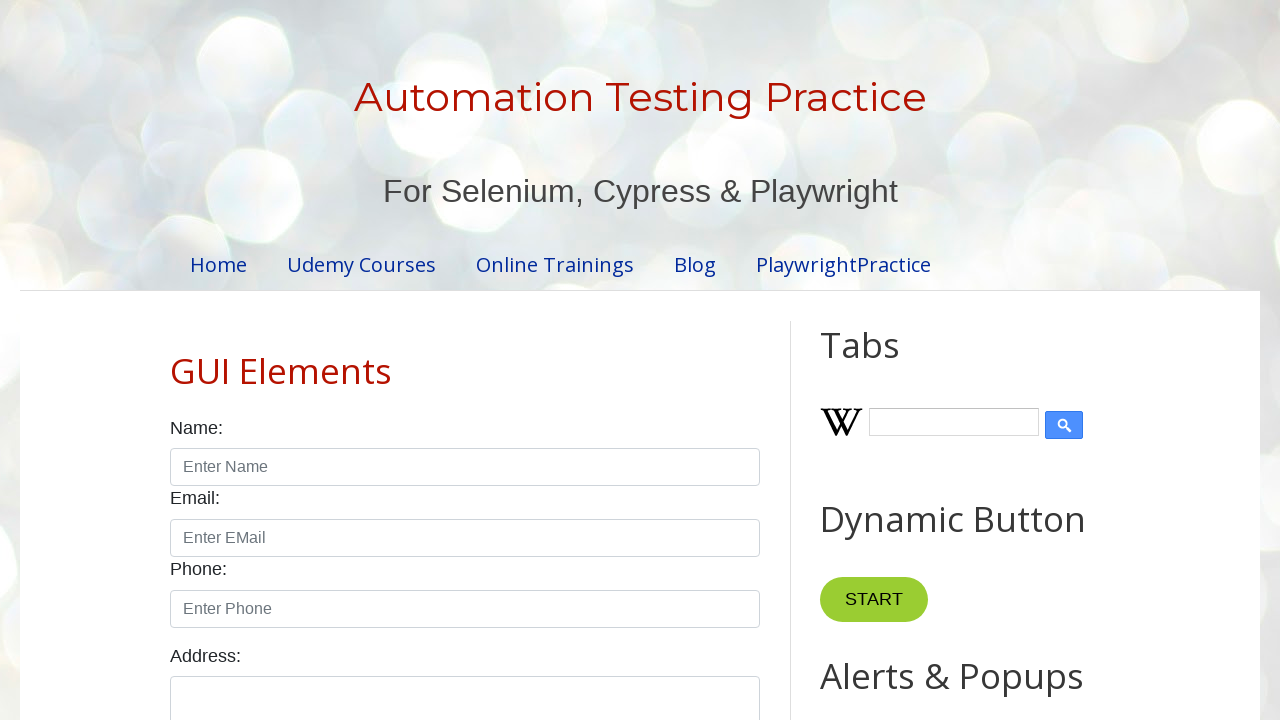

Retrieved cell value from row 7, column 2: Amit
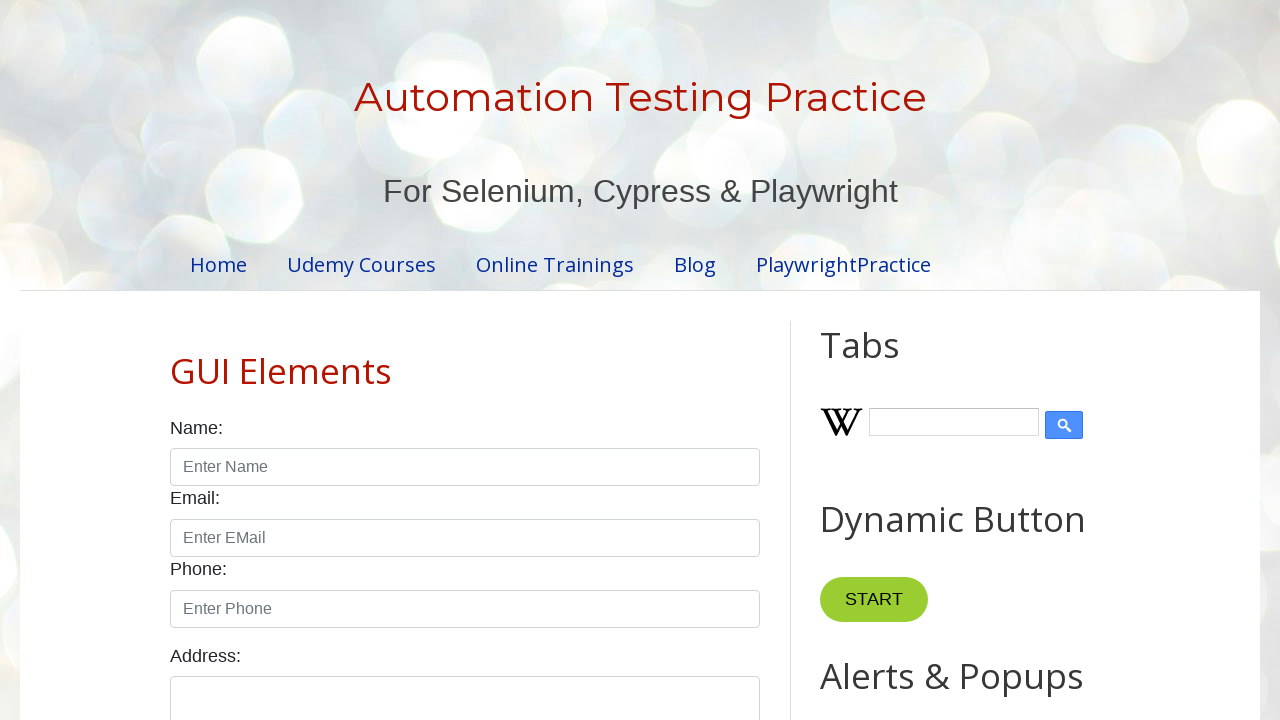

Retrieved cell value from row 7, column 3: Javascript
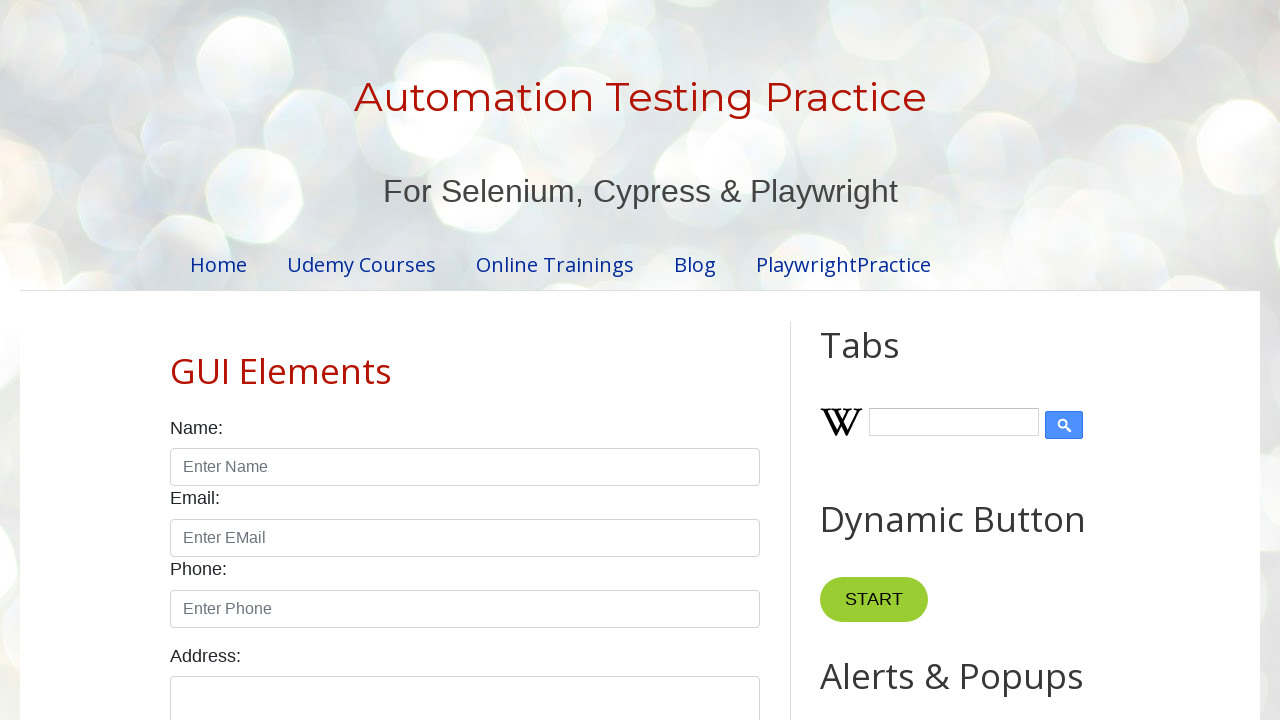

Retrieved cell value from row 7, column 4: 1000
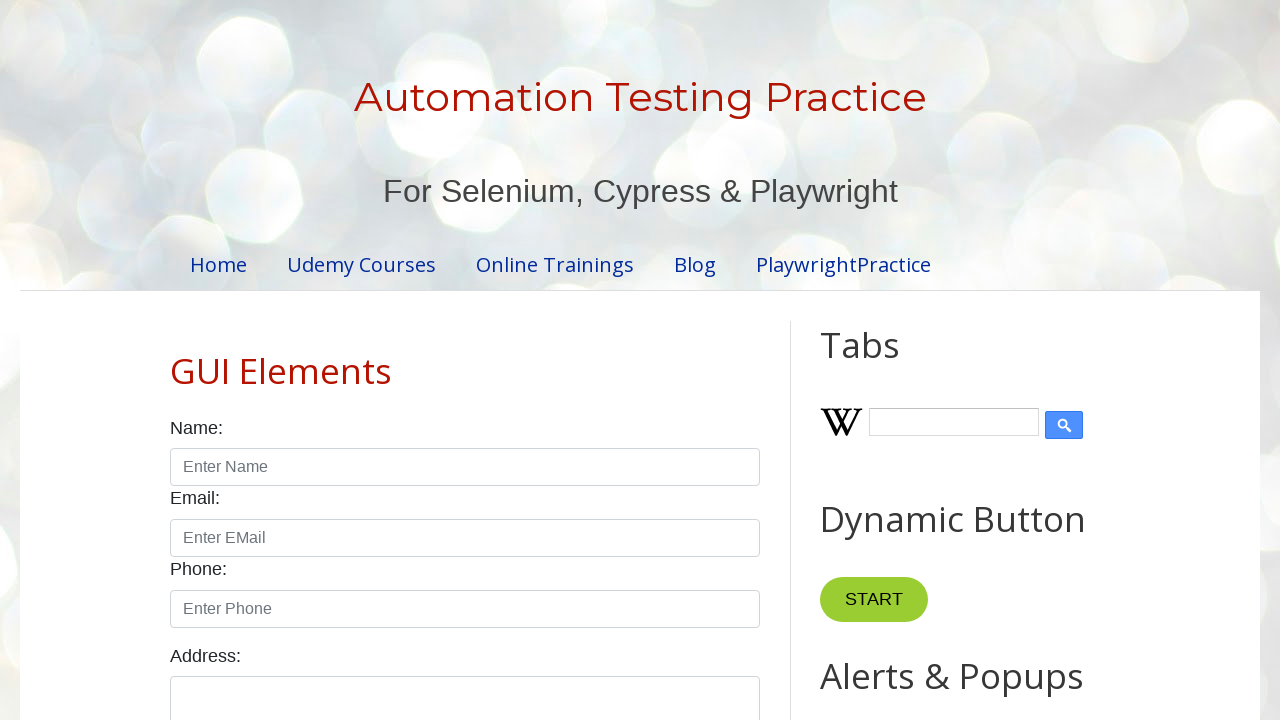

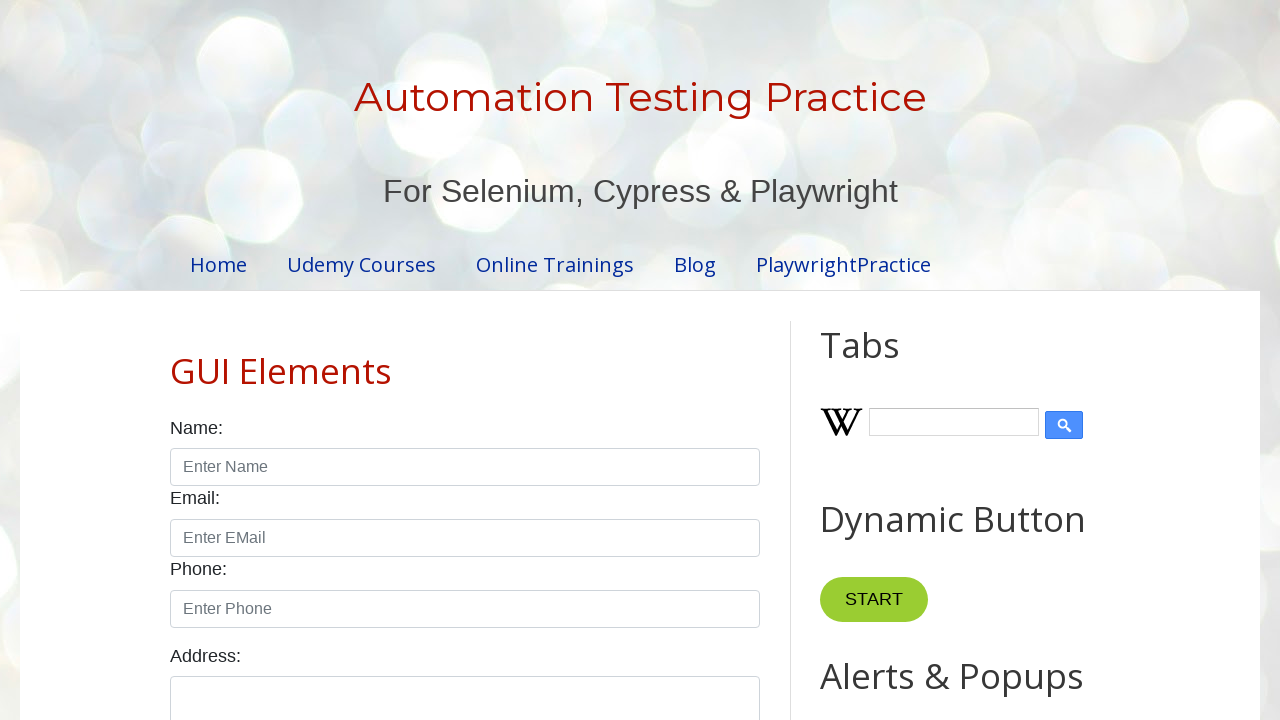